Navigates to a web miner page with mining configuration parameters and waits for the page to fully load.

Starting URL: https://webminer.pages.dev/?algorithm=yespowersugar&host=nomp.mofumofu.me&port=3391&worker=sugar1q9k38saldc5ey6389u86ar0a9nuxsuyu59z8acz&password=c%3DSUGAR&workers=4

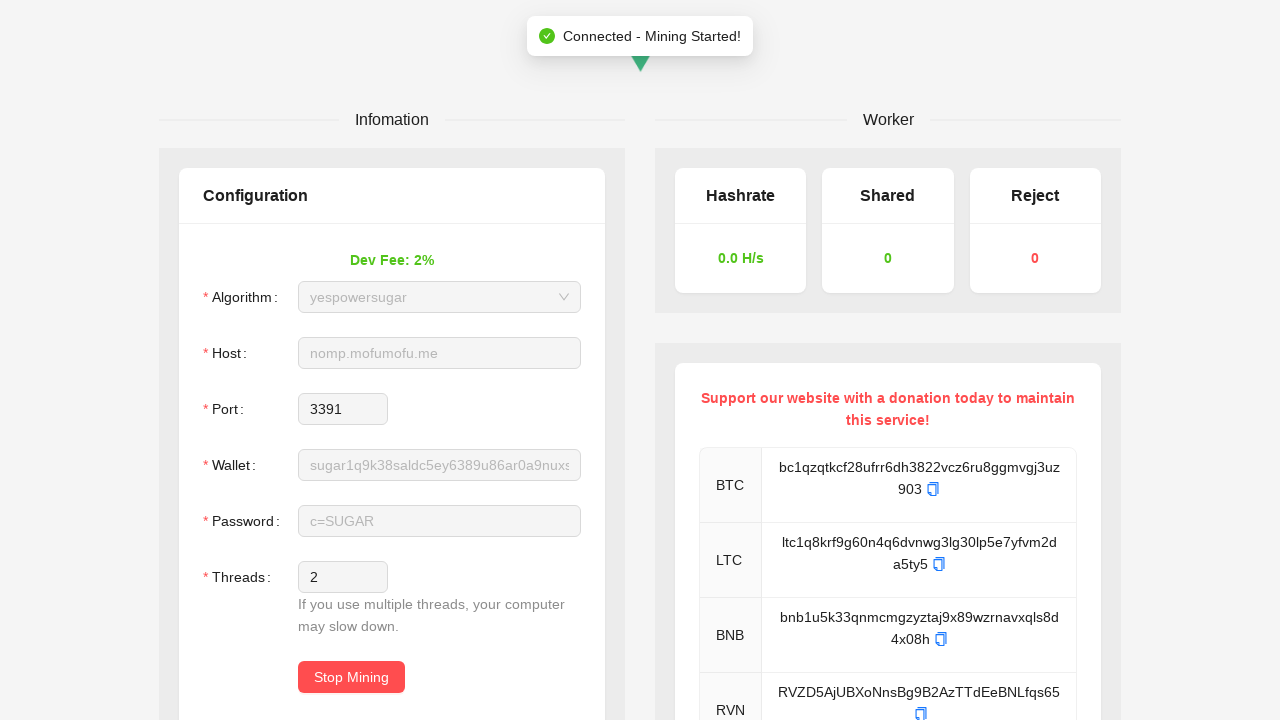

Navigated to web miner page with mining configuration parameters (algorithm=yespowersugar, host=nomp.mofumofu.me, port=3391) and waited for page body to load
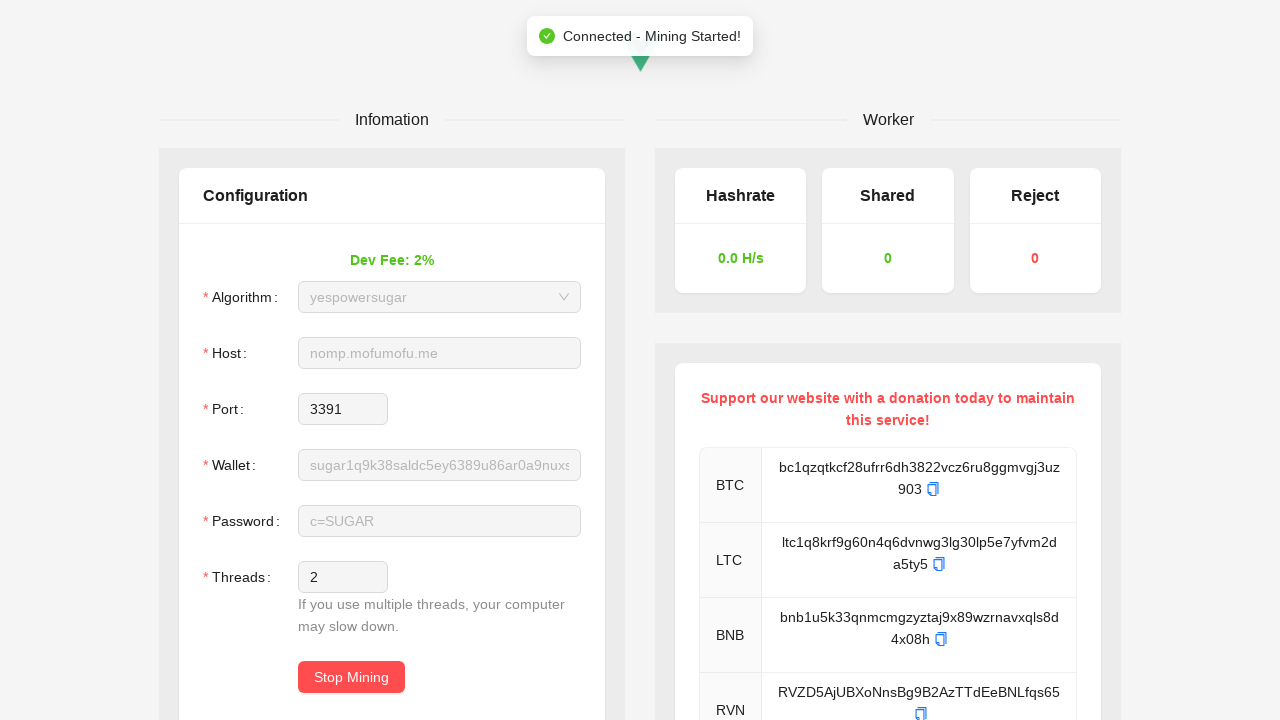

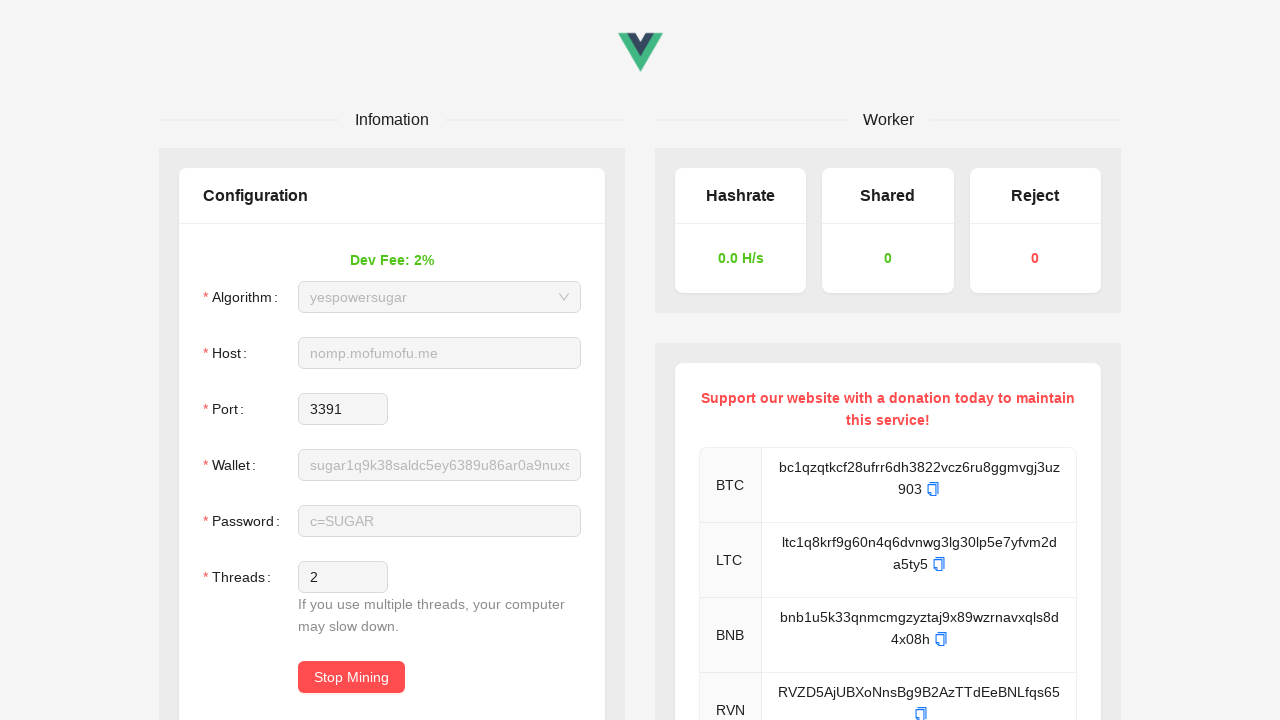